Navigates to the Rahul Shetty Academy Selenium Practice page to verify the page loads successfully.

Starting URL: https://rahulshettyacademy.com/seleniumPractise

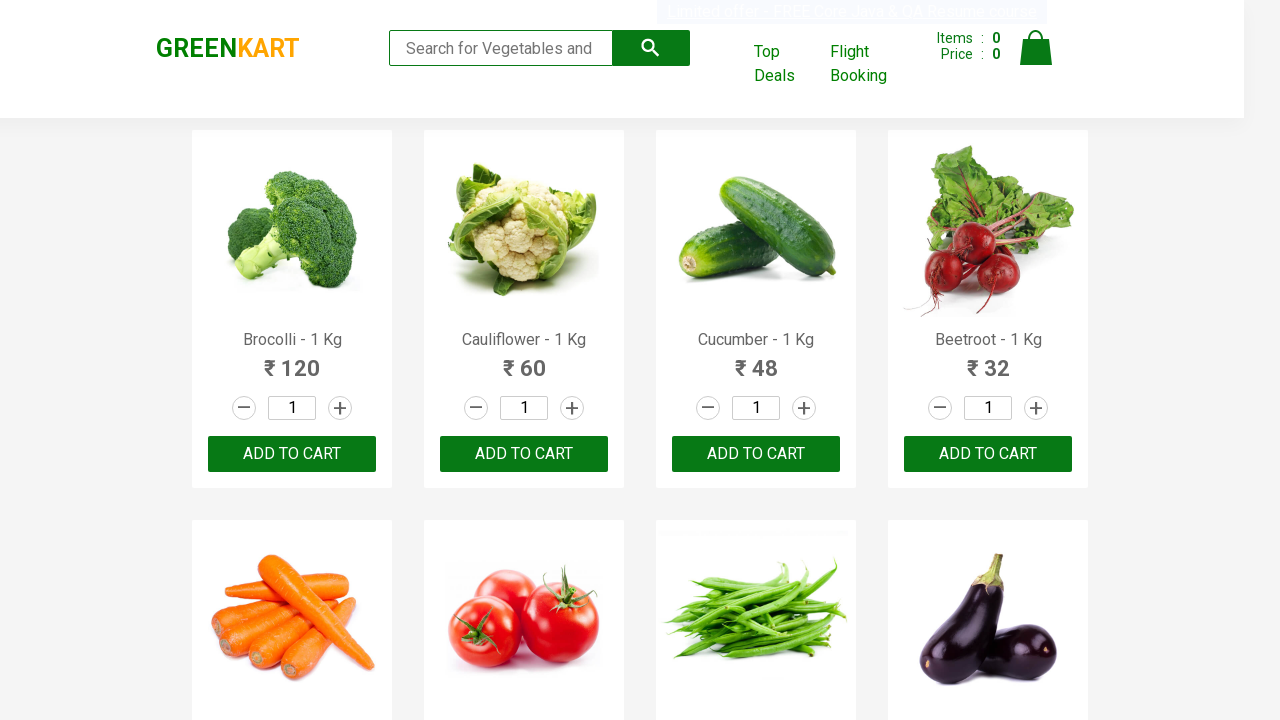

Waited for page DOM content to load
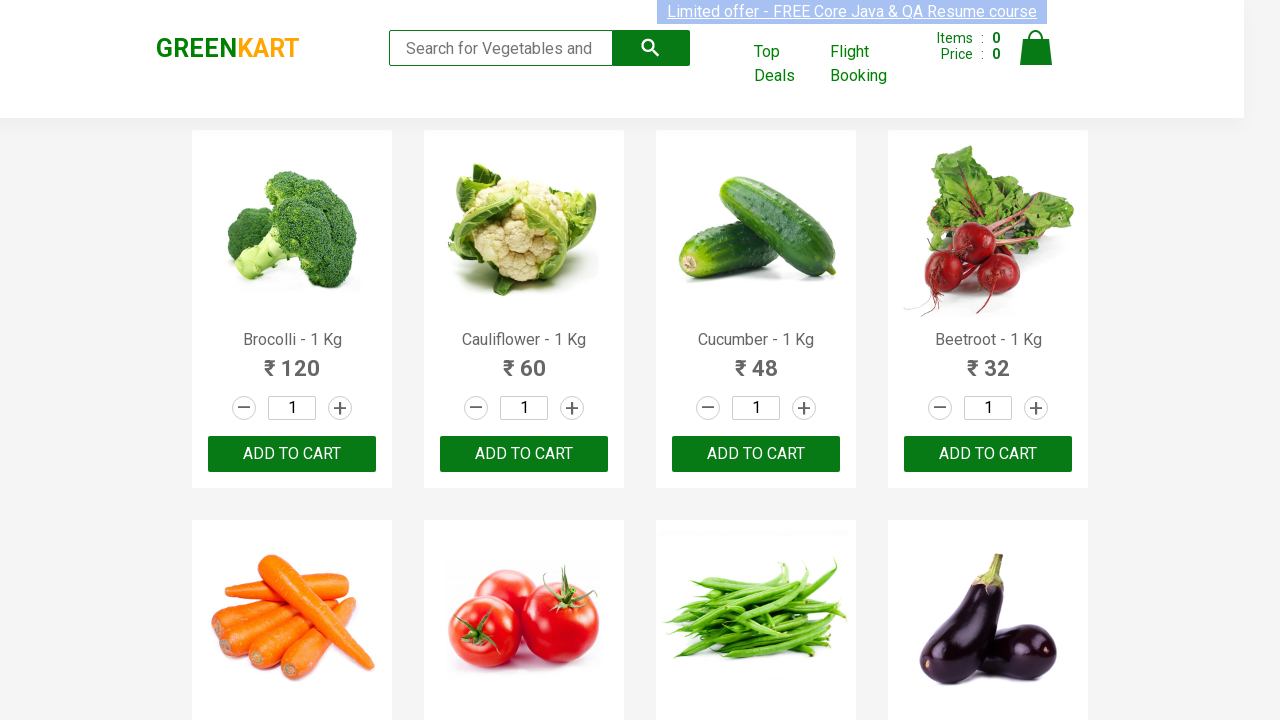

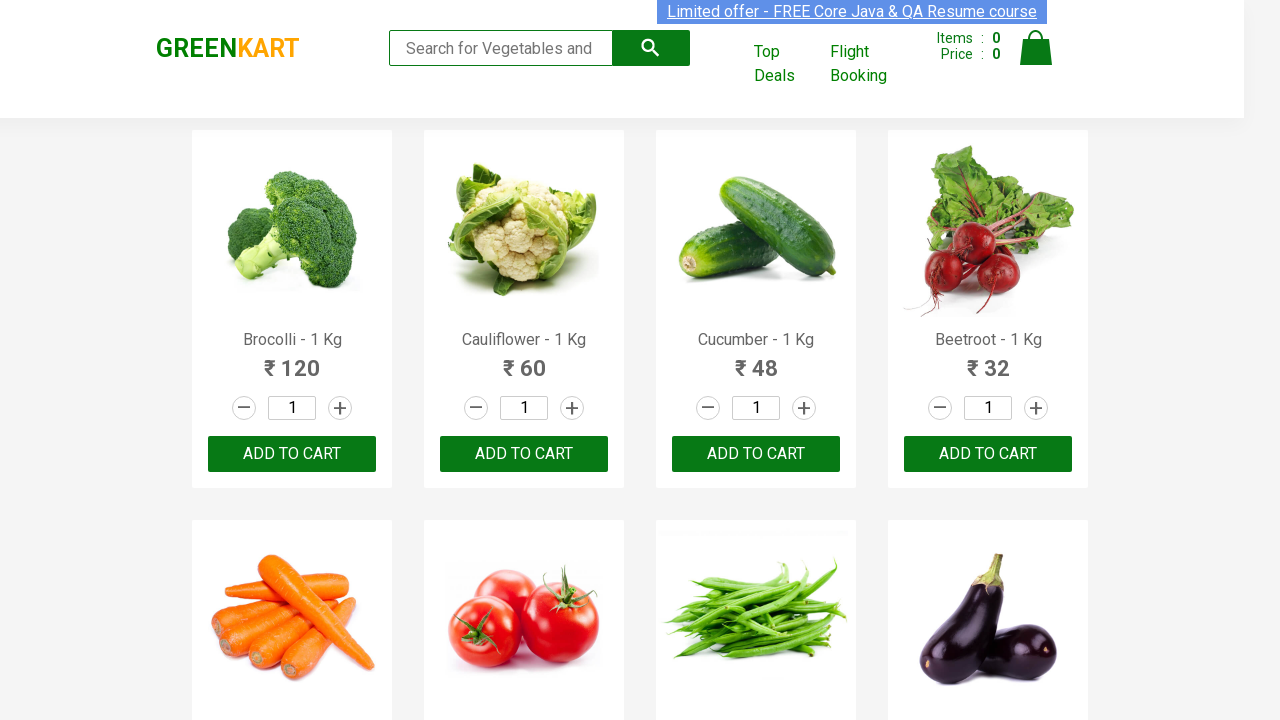